Navigates to the automation exercise homepage and verifies the page loads correctly by checking for the "FEATURES ITEMS" heading

Starting URL: https://automationexercise.com/

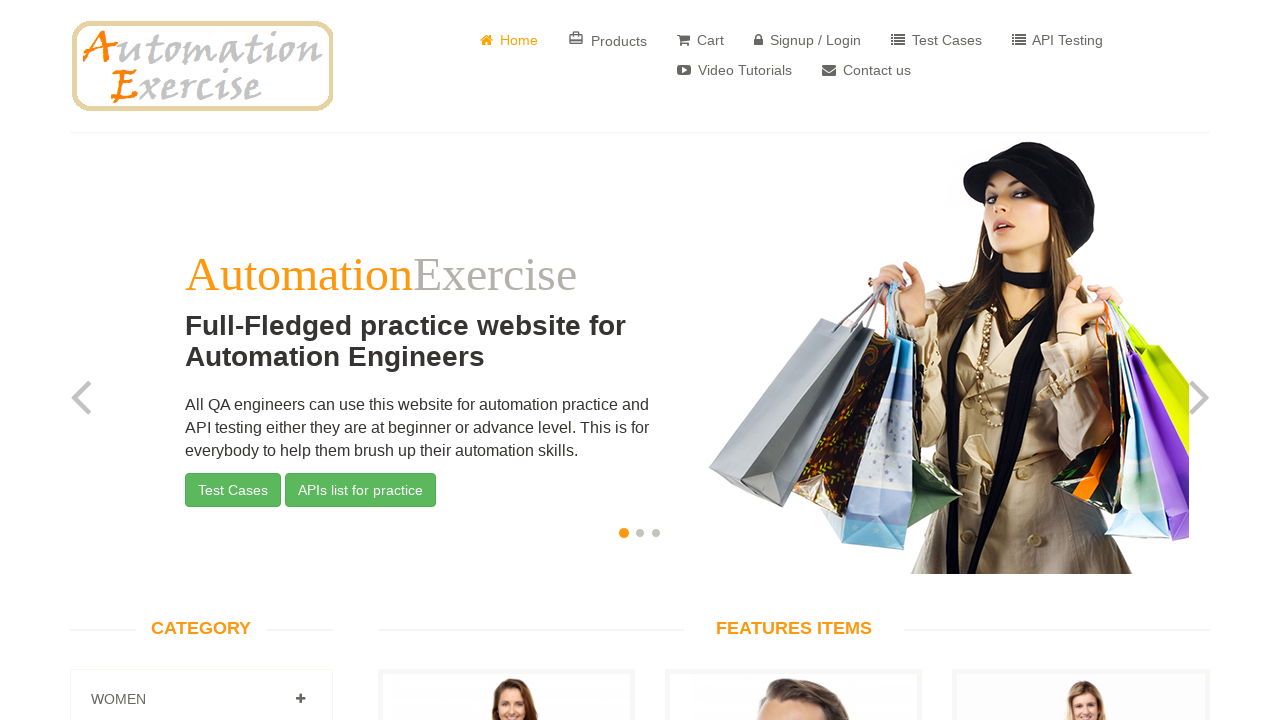

Login link became visible, indicating page has loaded
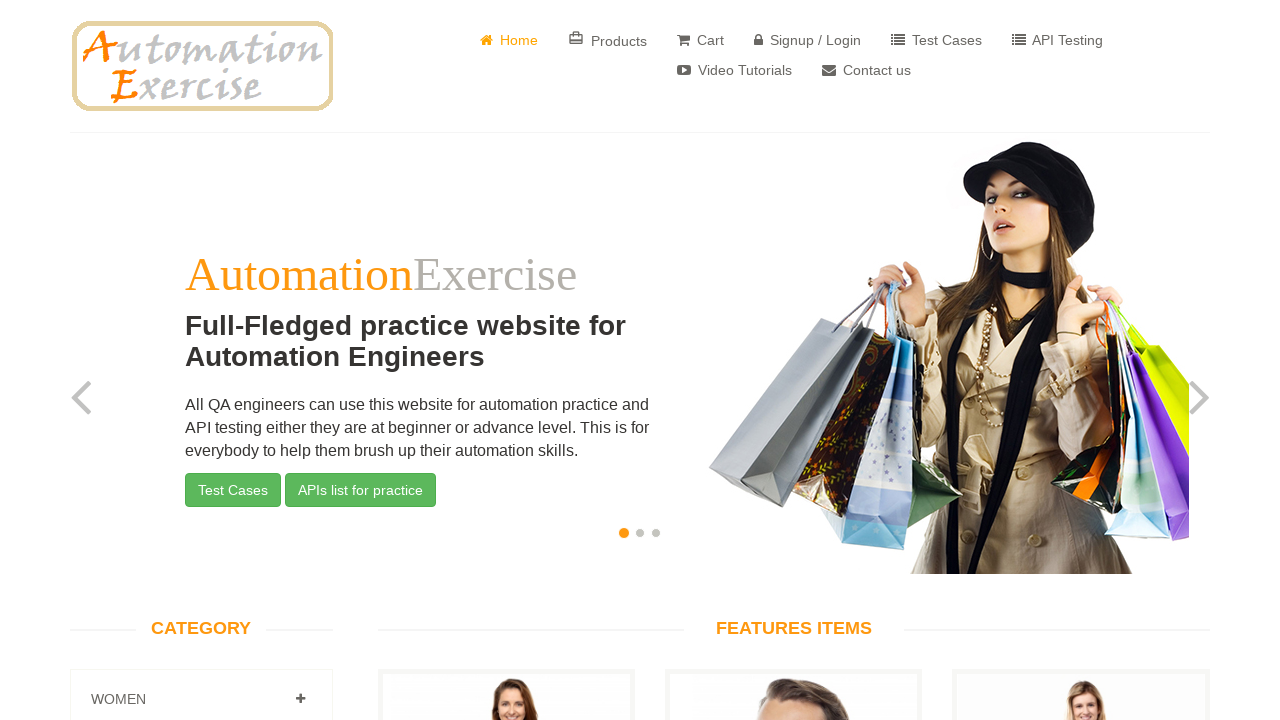

FEATURES ITEMS heading found and verified on the page
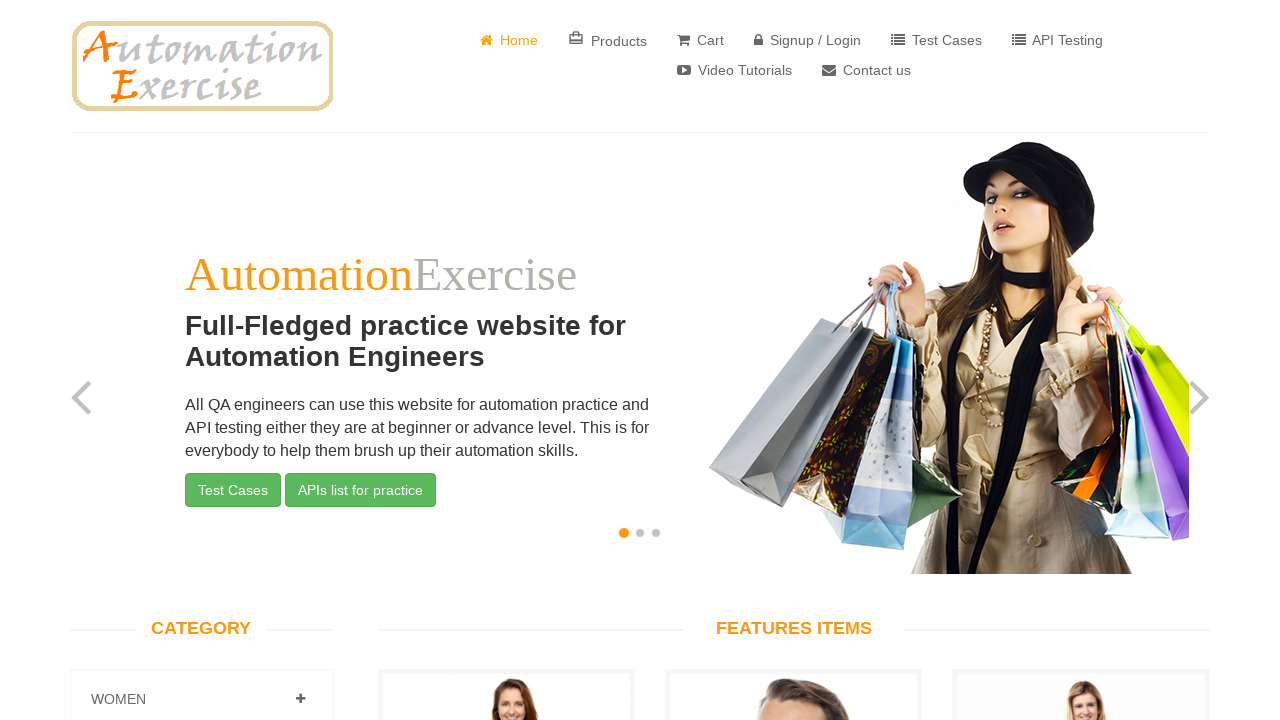

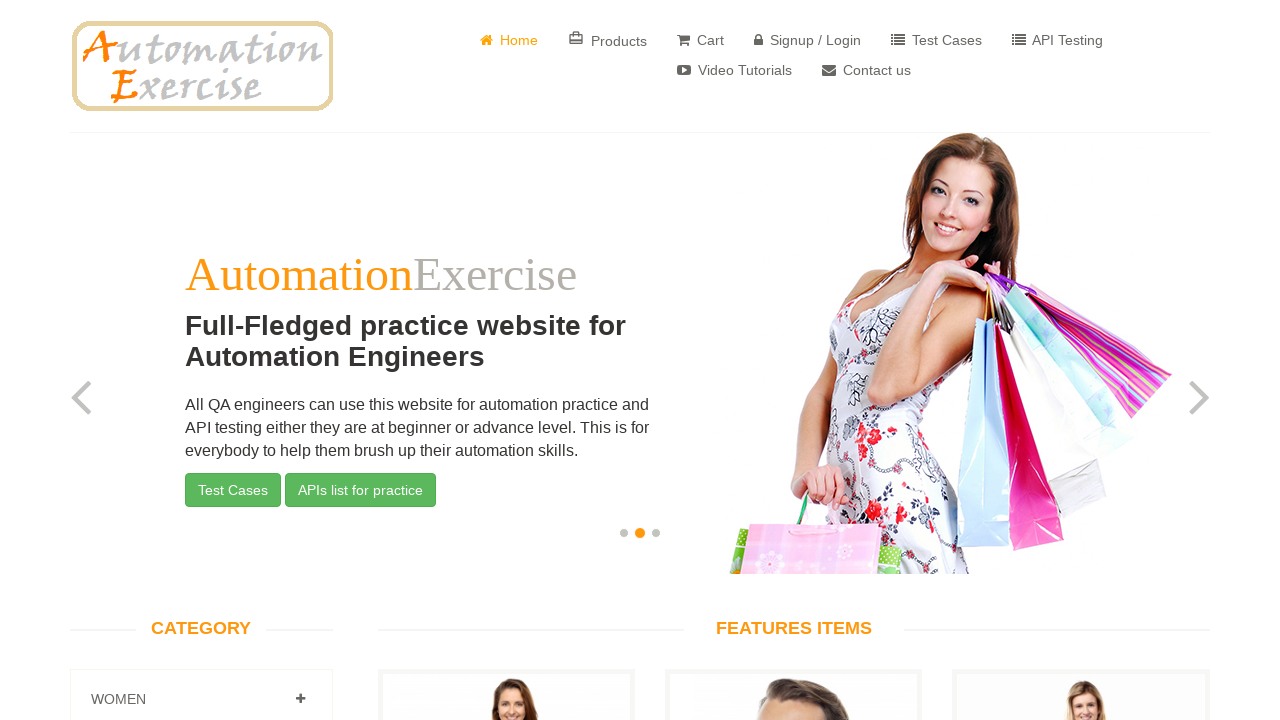